Navigates to YouTube homepage and verifies the page loads by checking that the page title is accessible

Starting URL: https://www.youtube.com

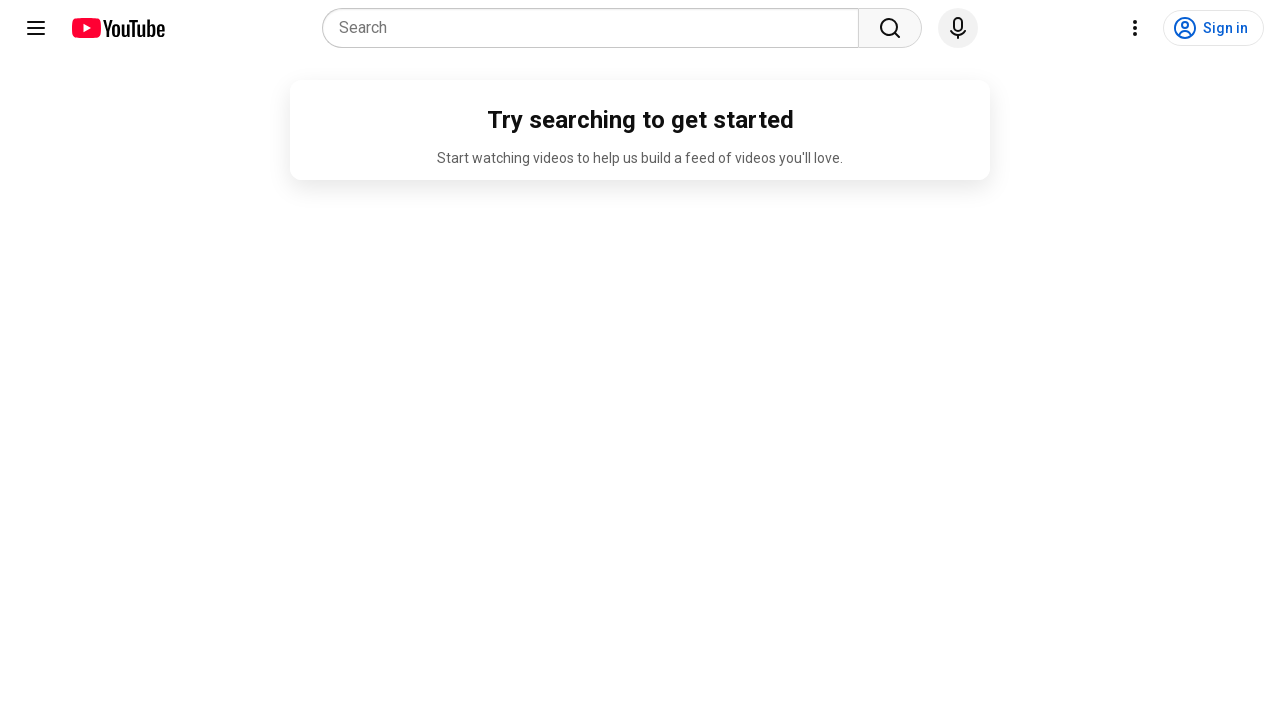

Navigated to YouTube homepage
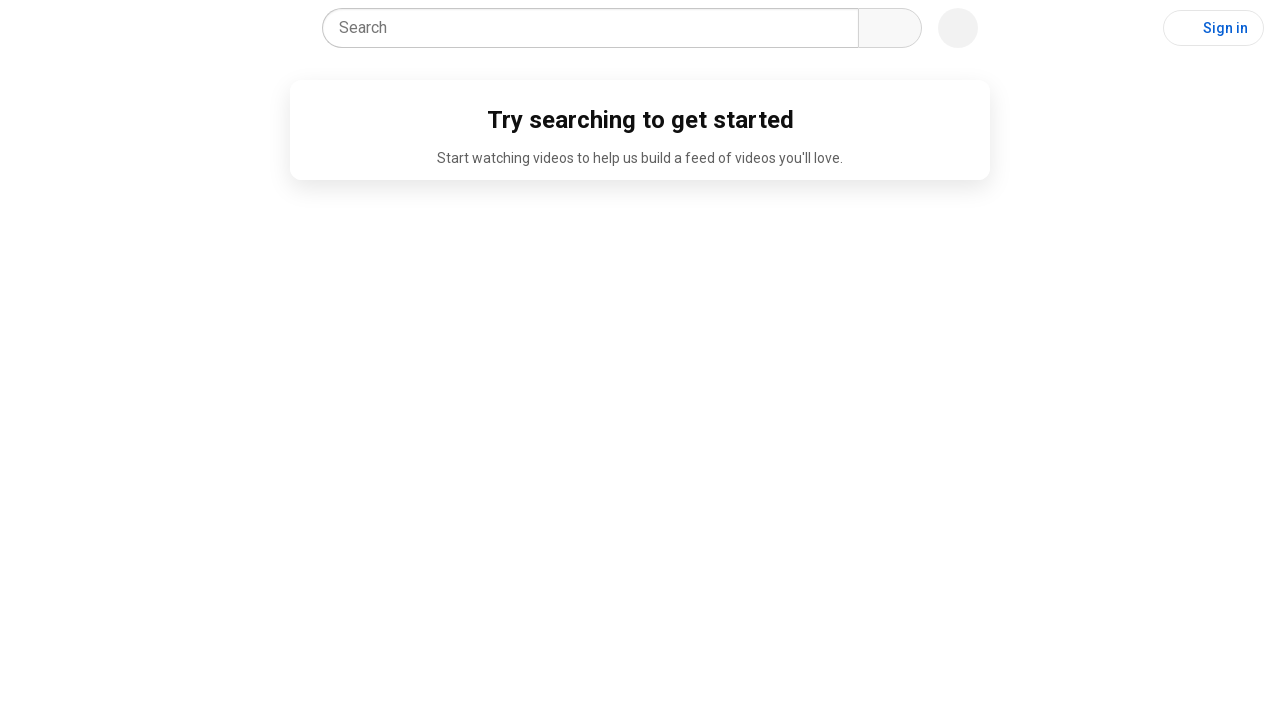

Page DOM content fully loaded
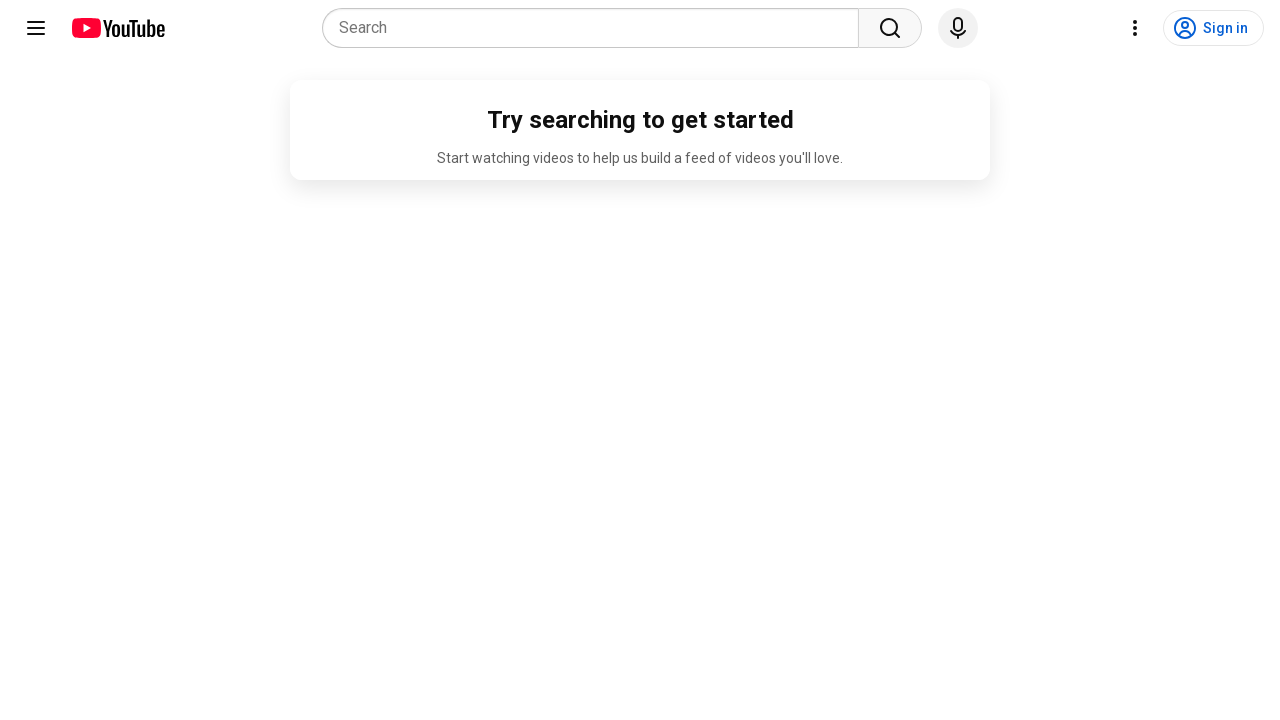

Verified page title contains 'YouTube'
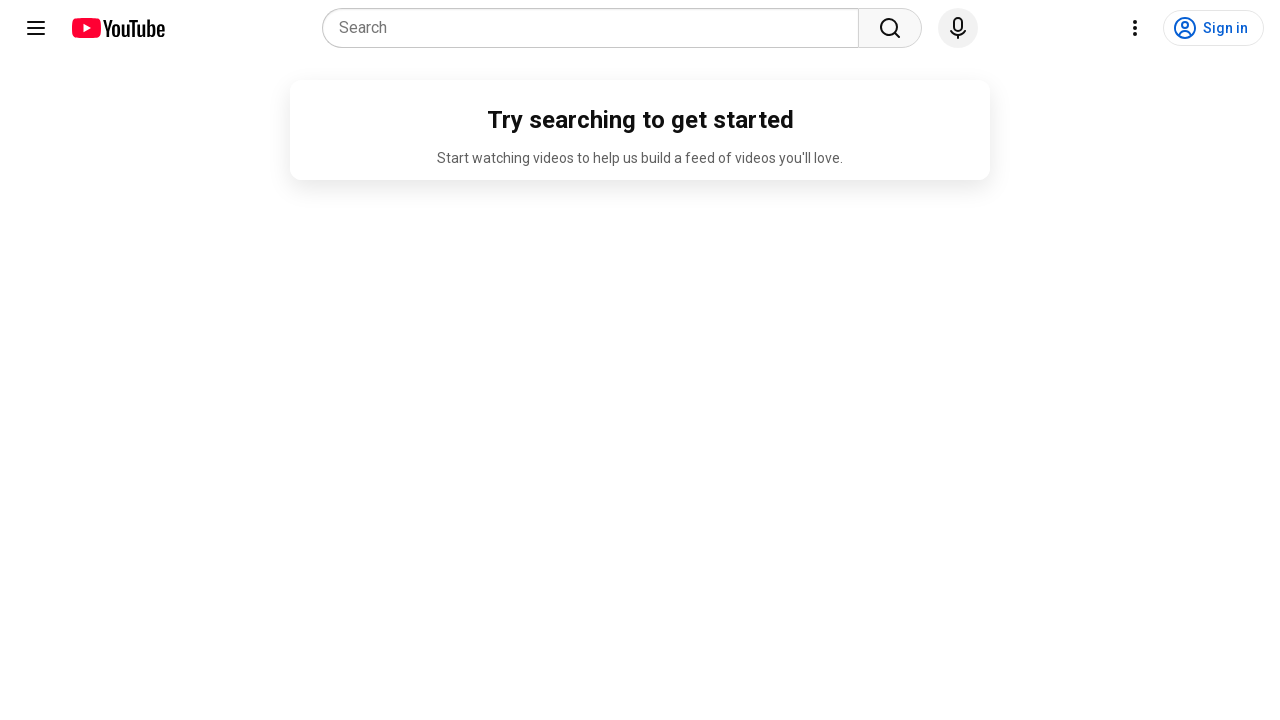

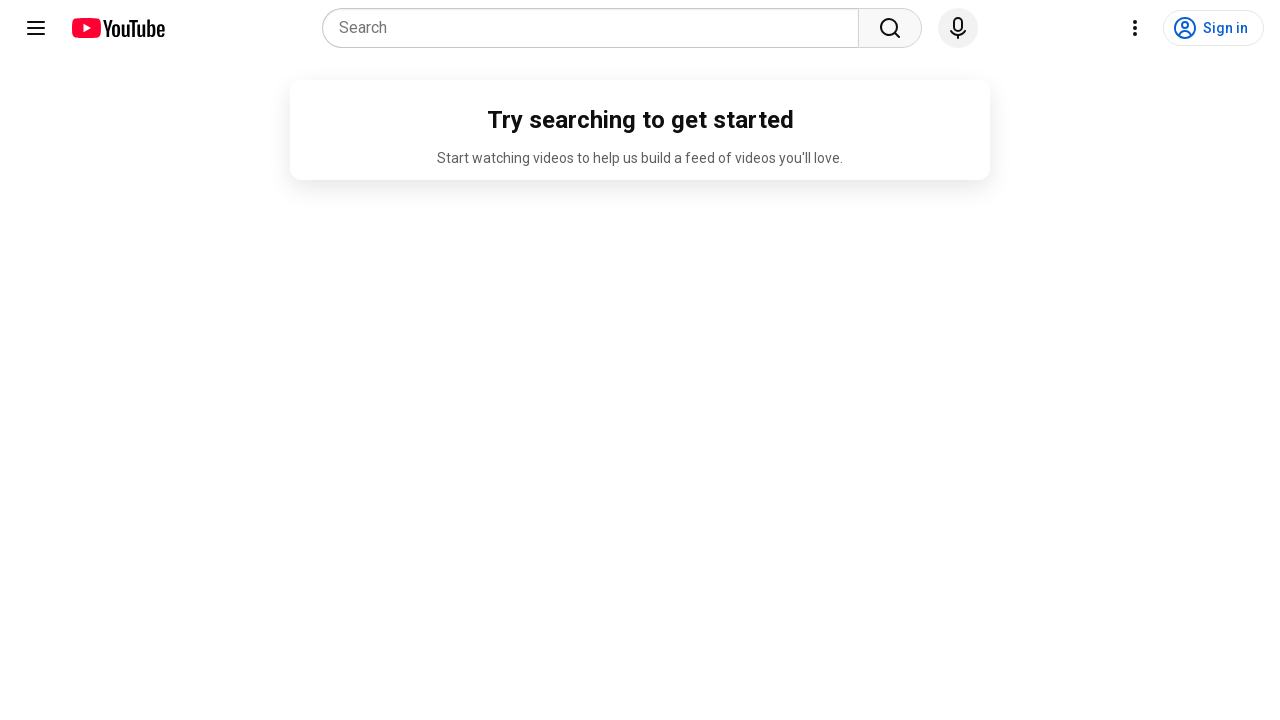